Tests the age form by entering a name and age, then submitting to verify the response message

Starting URL: https://kristinek.github.io/site/examples/age

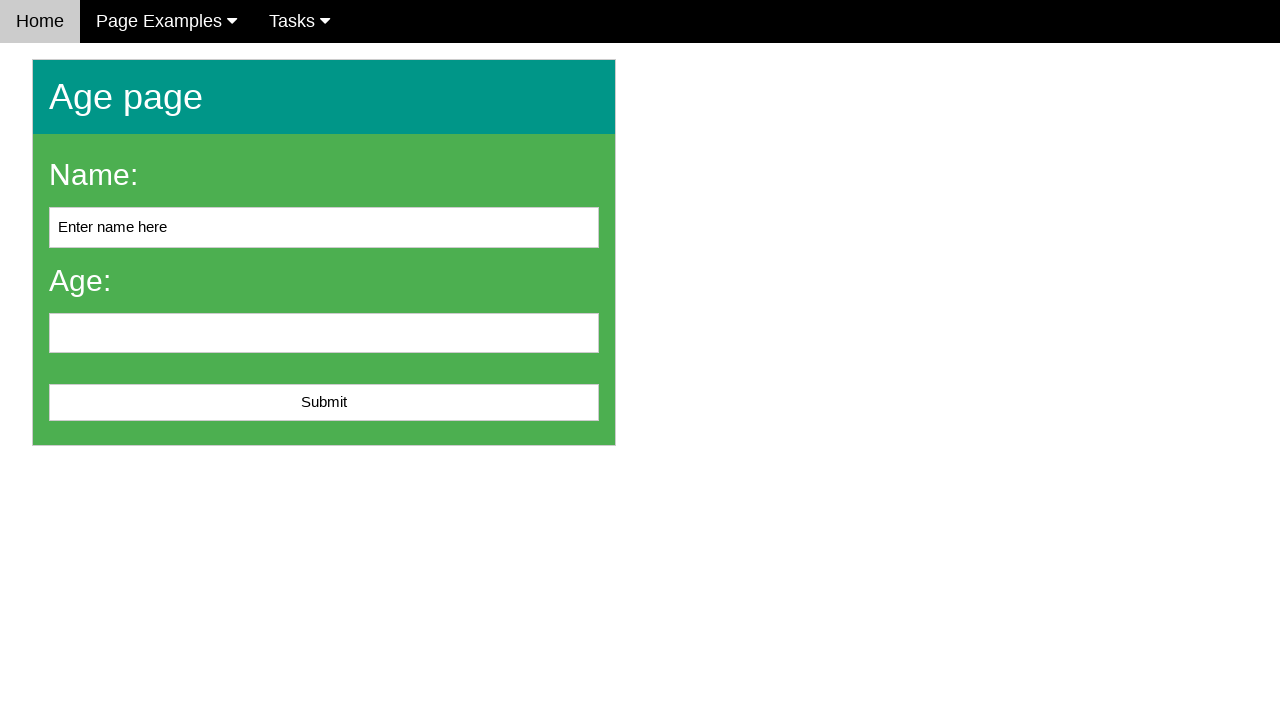

Cleared the name input field on #name
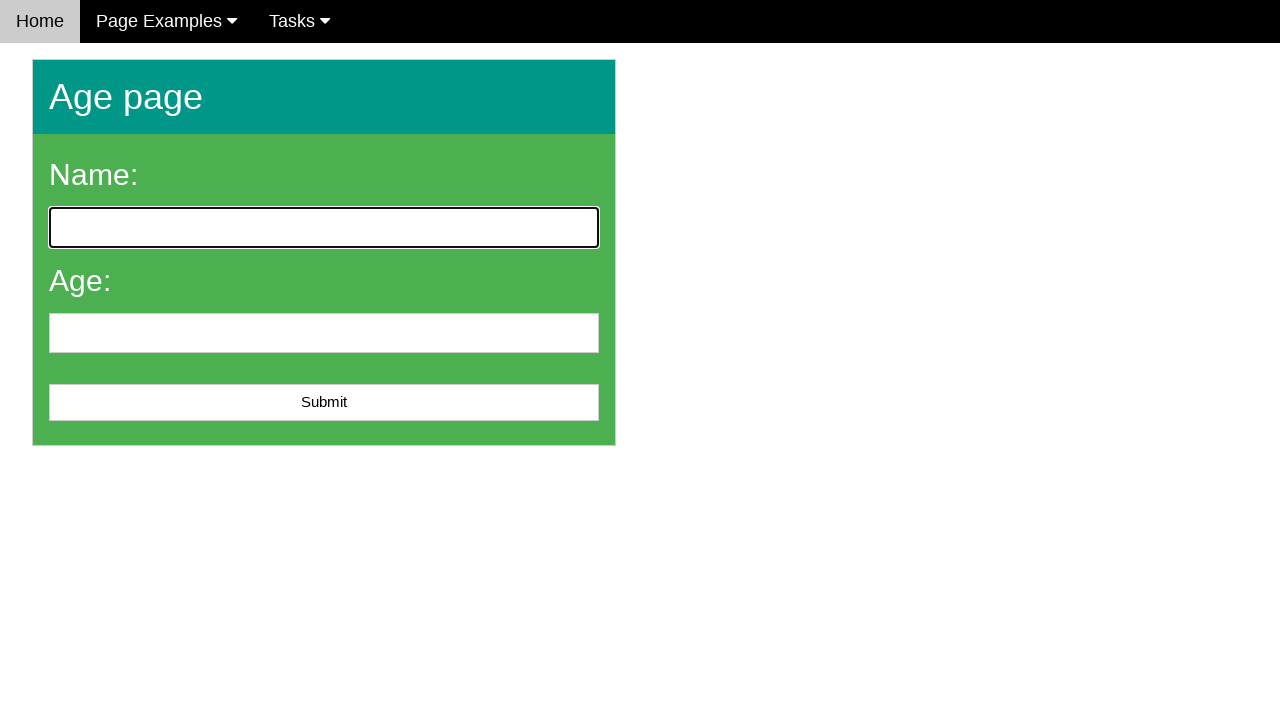

Filled name field with 'Alexandra' on #name
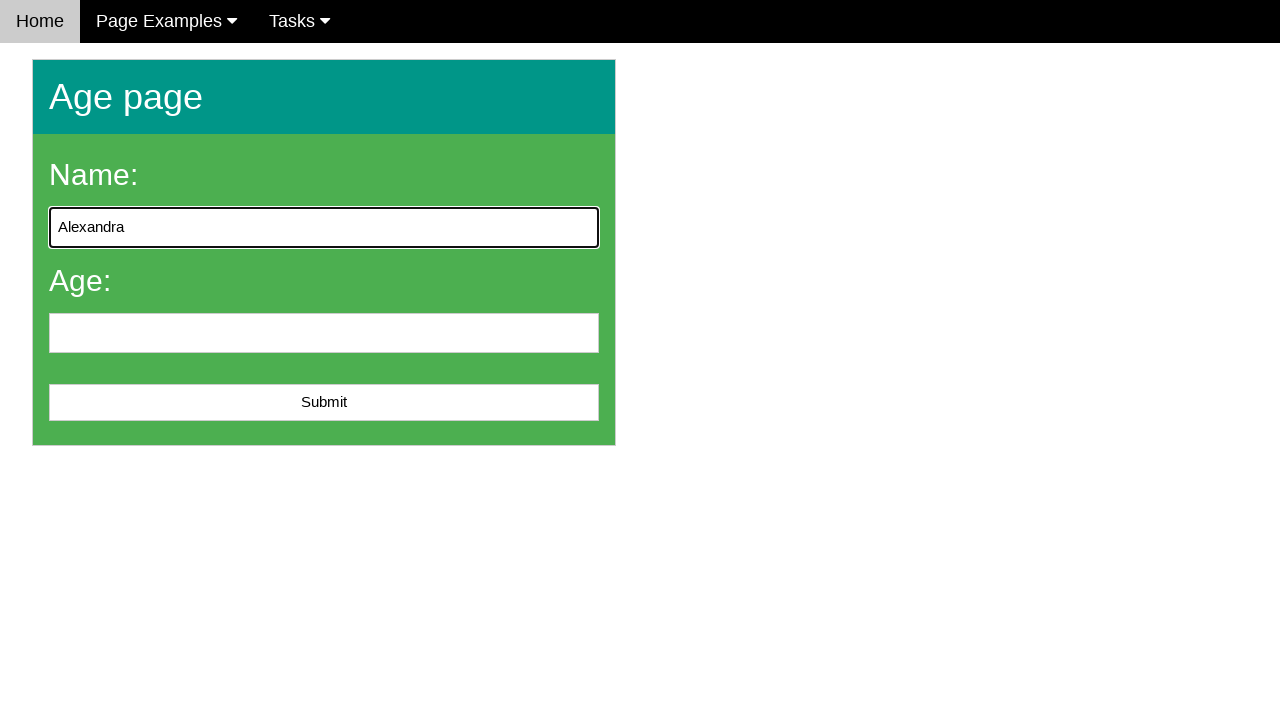

Filled age field with '28' on #age
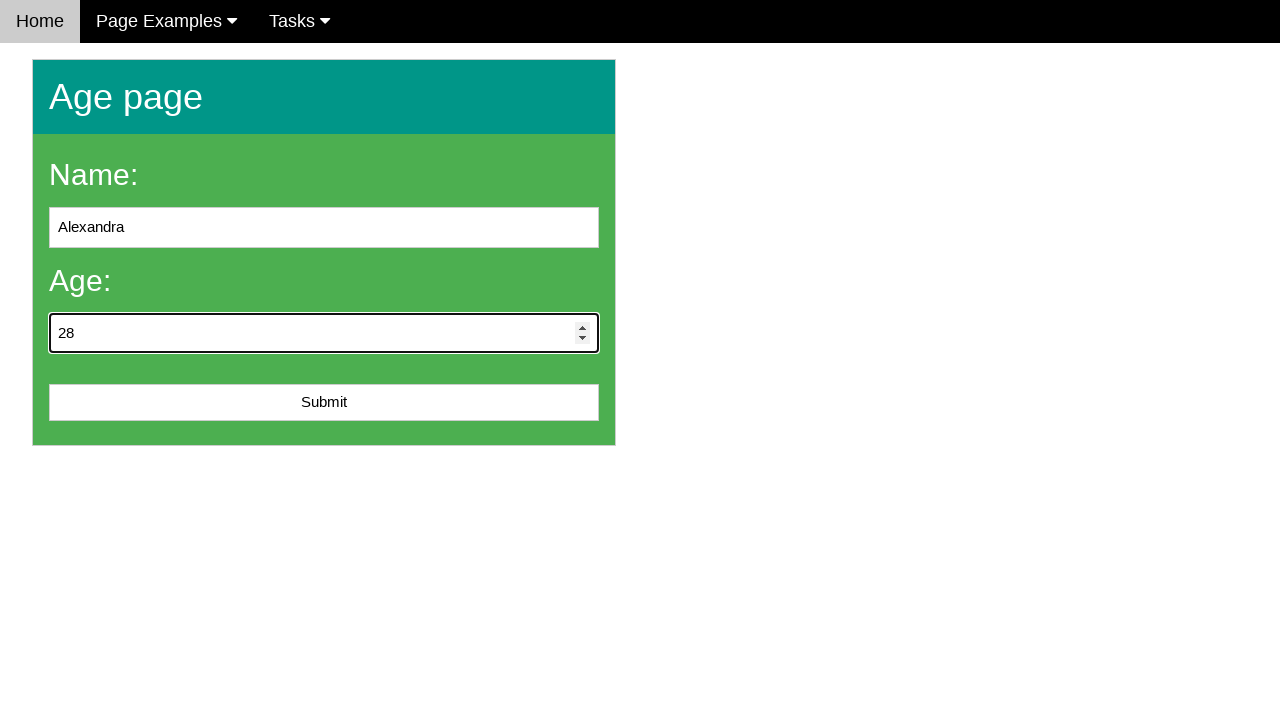

Clicked submit button to submit the age form at (324, 403) on #submit
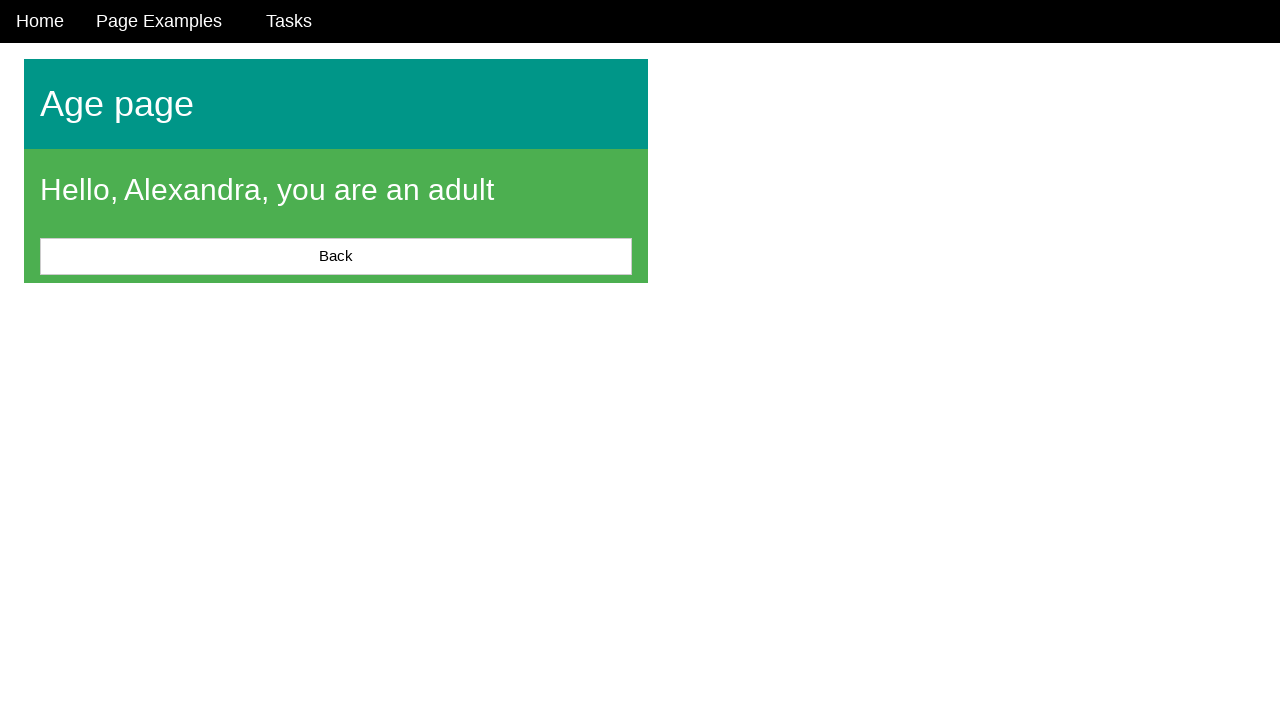

Response message element loaded
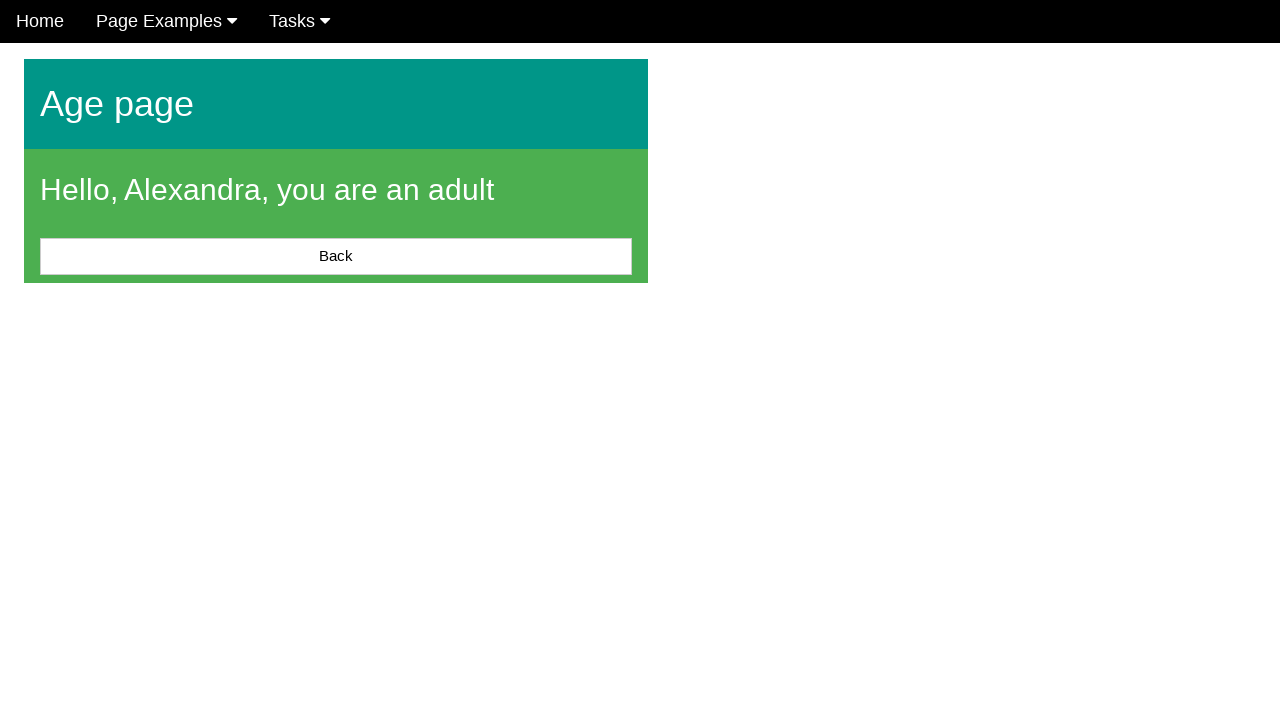

Retrieved message text content from response
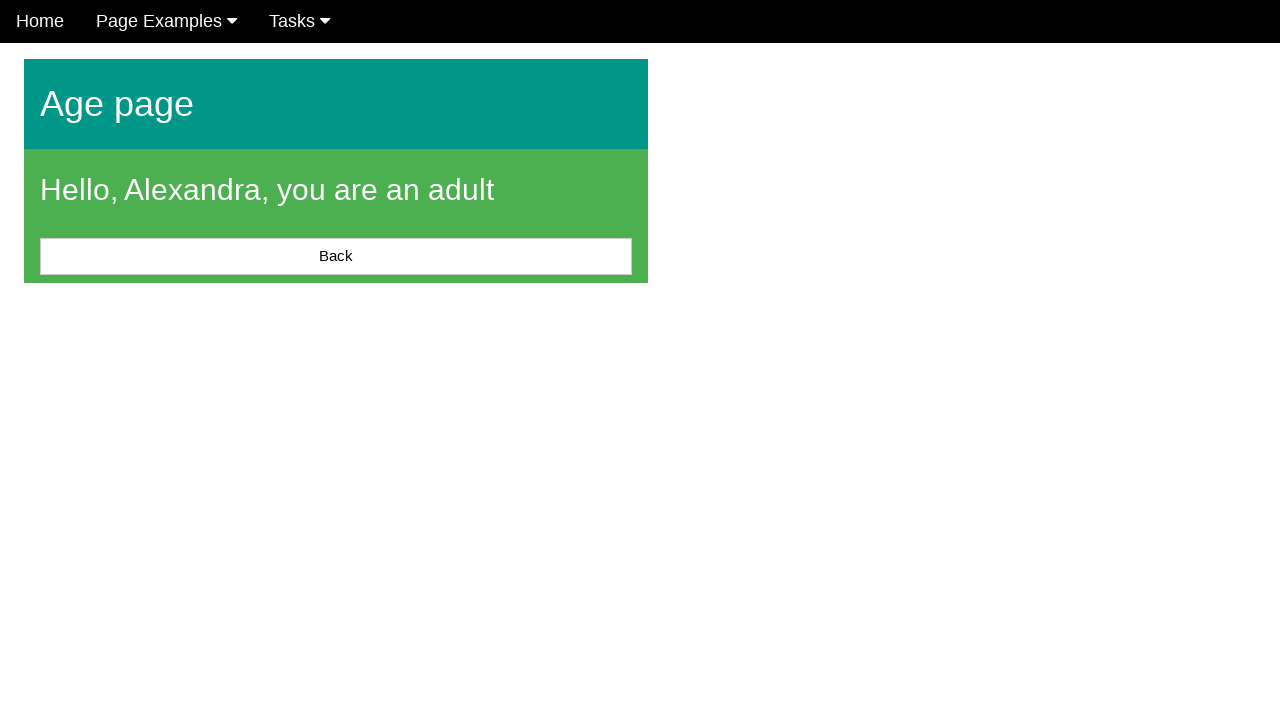

Verified that response message is not empty
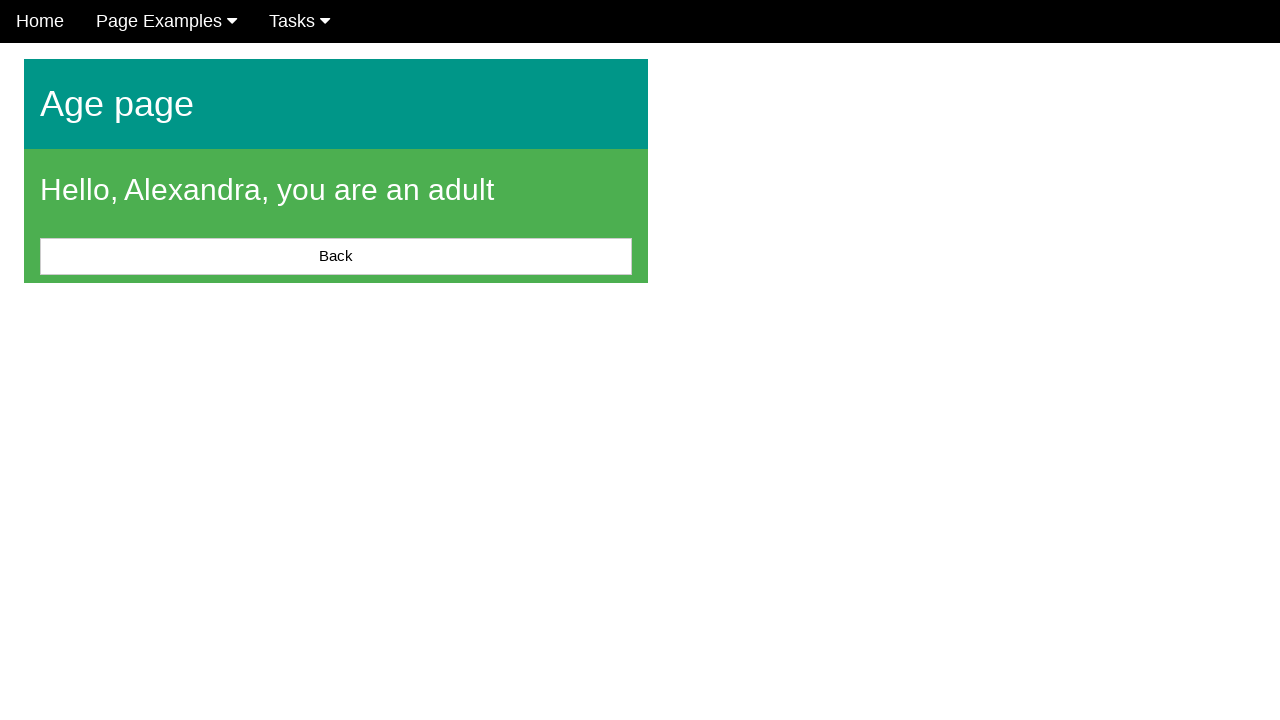

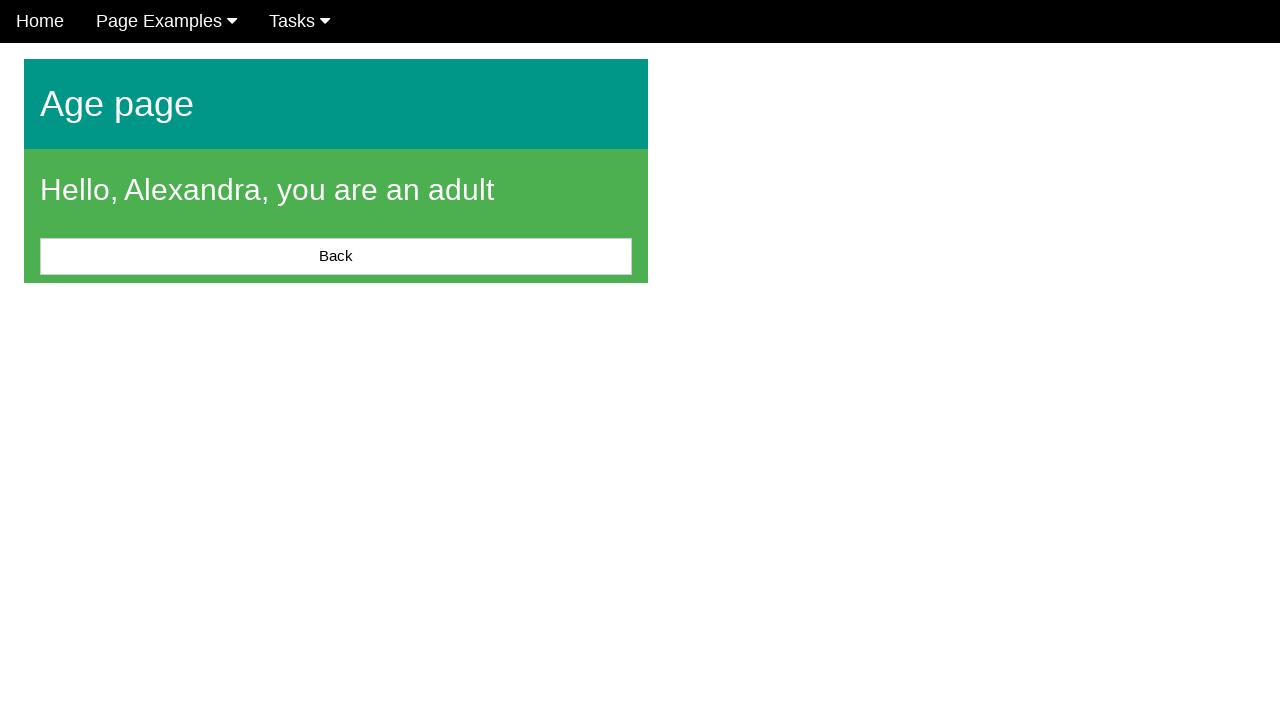